Tests JavaScript alert handling by clicking a button that triggers an alert, accepting it, then clicking again and dismissing the alert

Starting URL: http://testautomationpractice.blogspot.com/

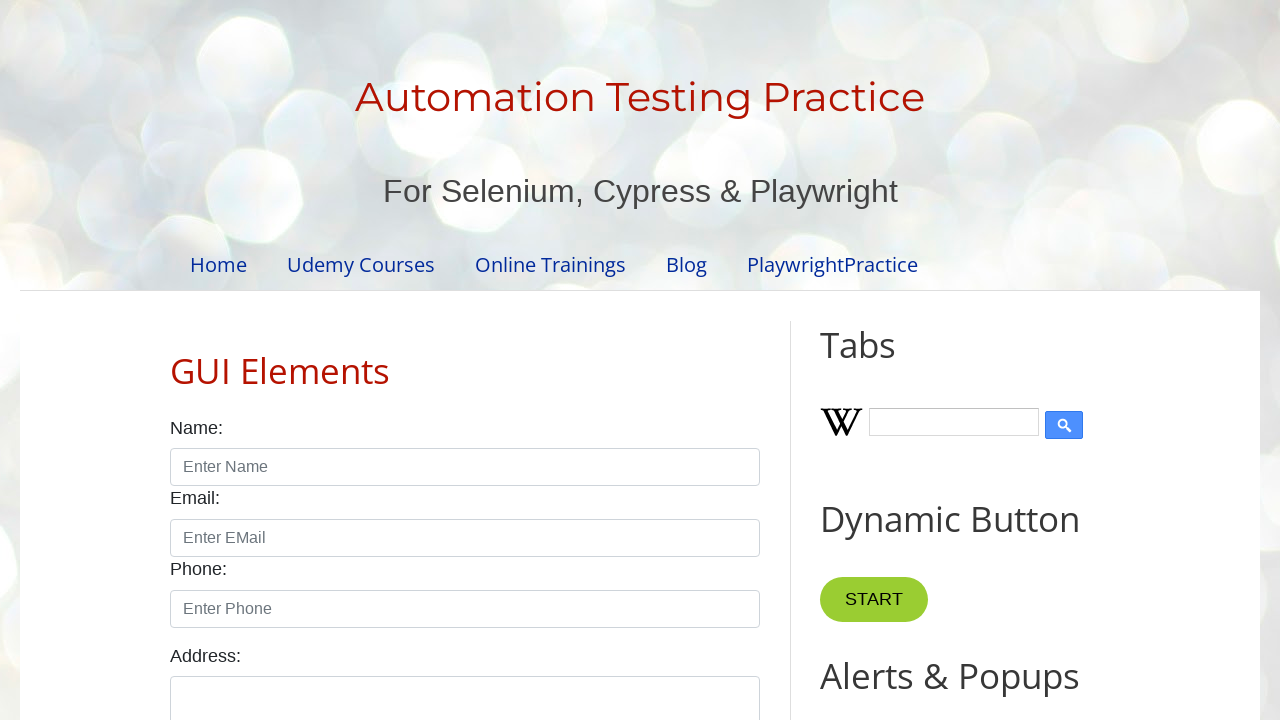

Clicked button to trigger first alert at (888, 361) on xpath=//*[@id="HTML9"]/div[1]/button
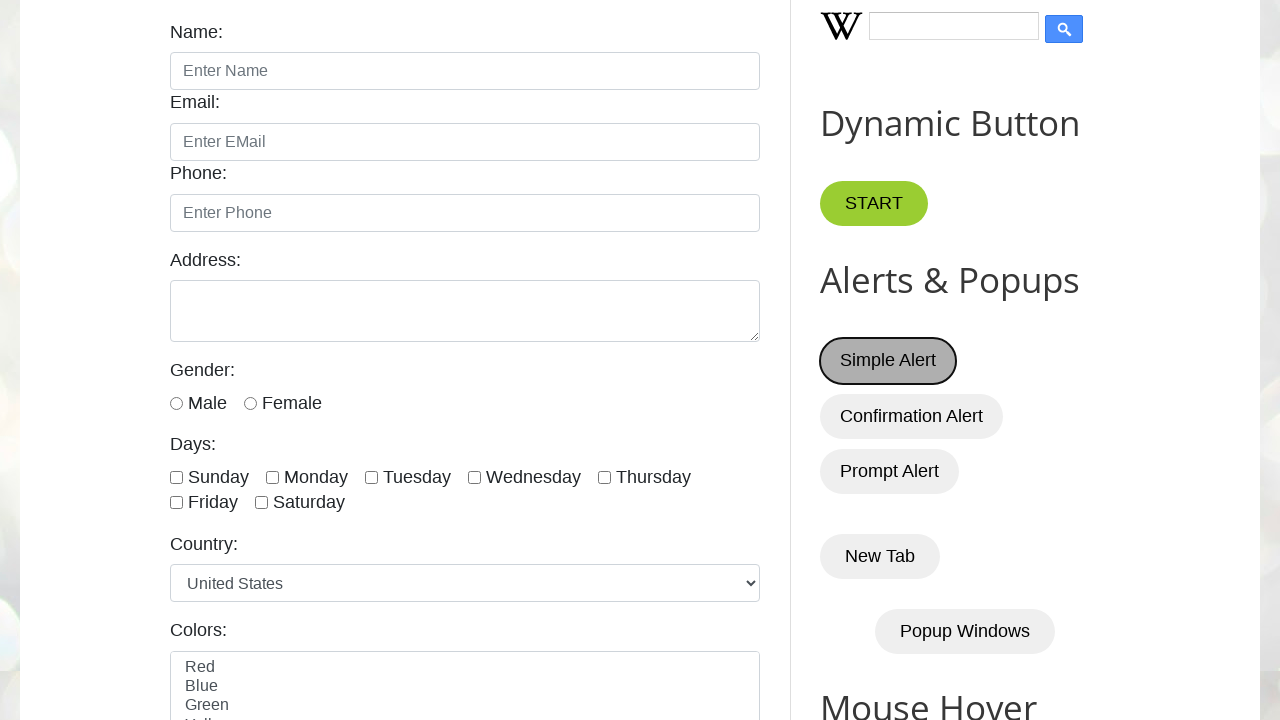

Set up alert handler to accept dialogs
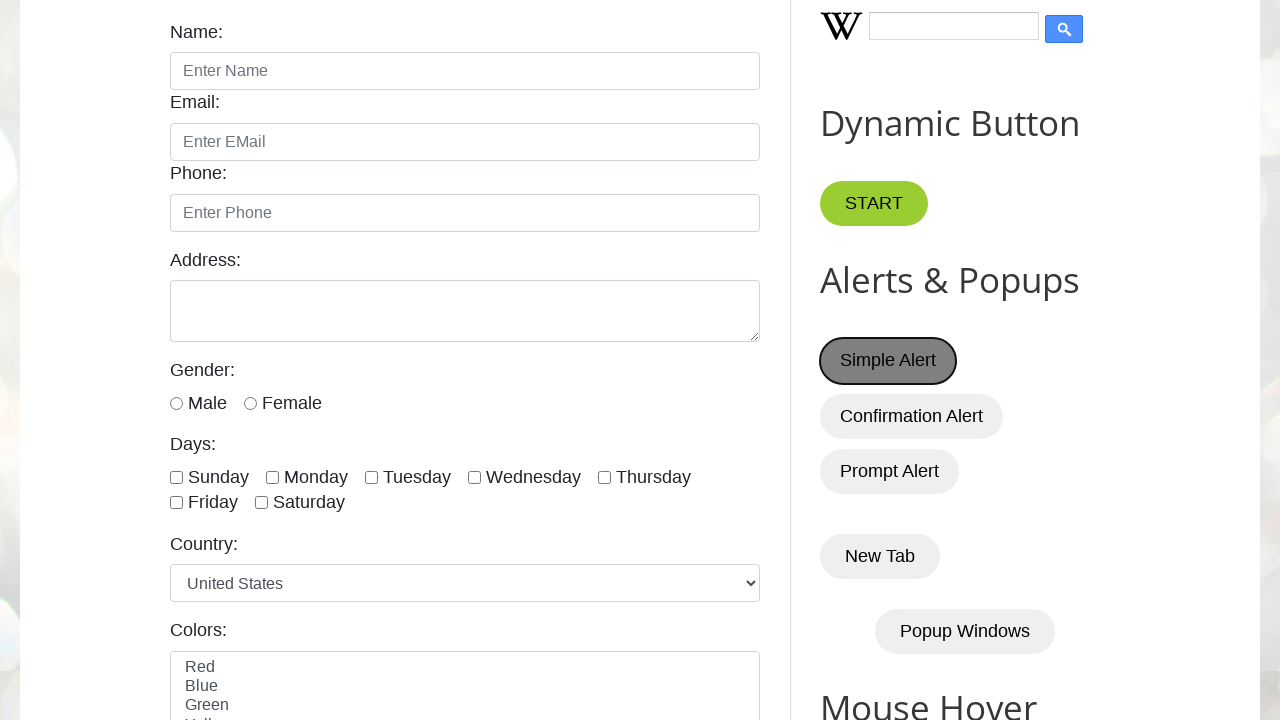

Waited 1 second for alert processing
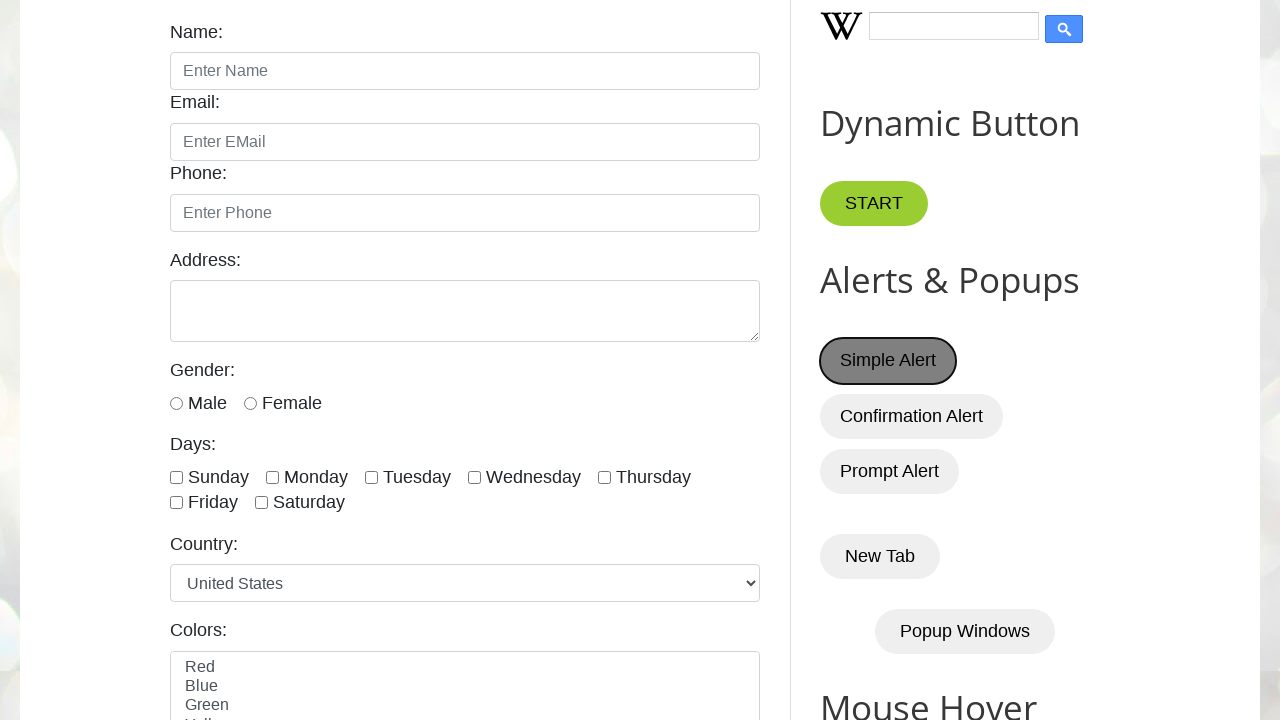

Clicked button to trigger second alert at (888, 361) on xpath=//*[@id="HTML9"]/div[1]/button
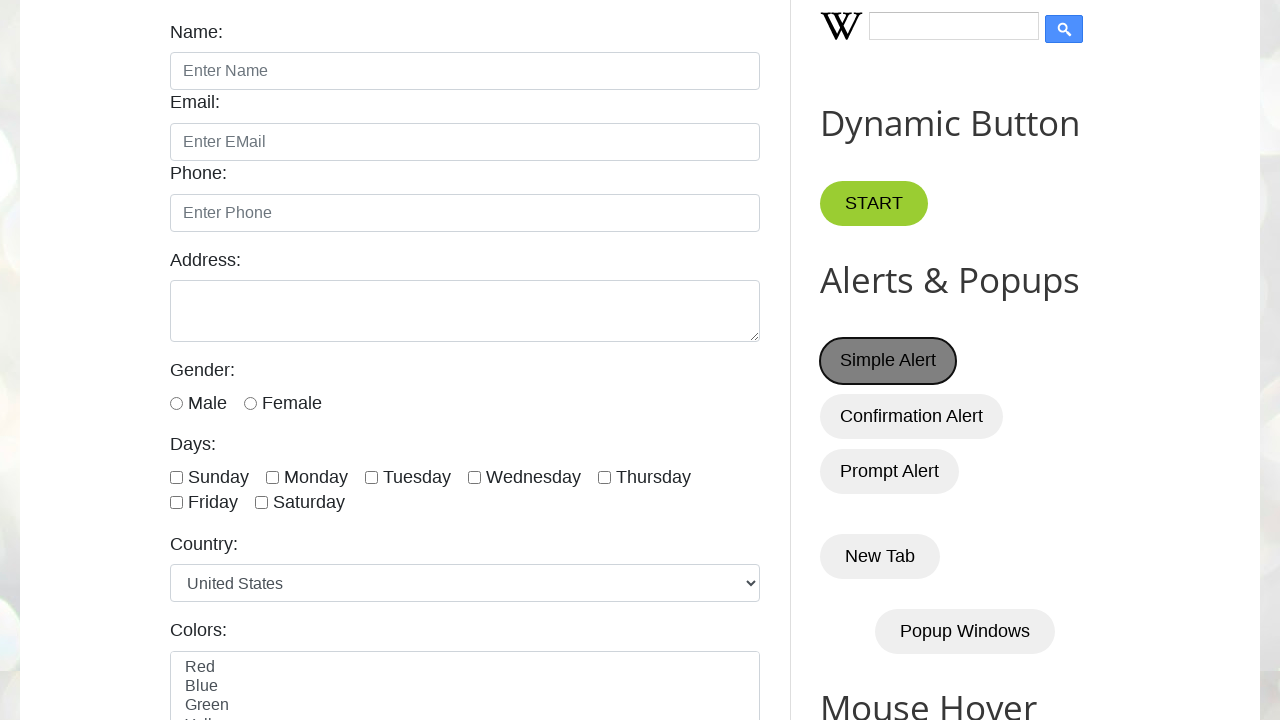

Set up alert handler to dismiss dialogs
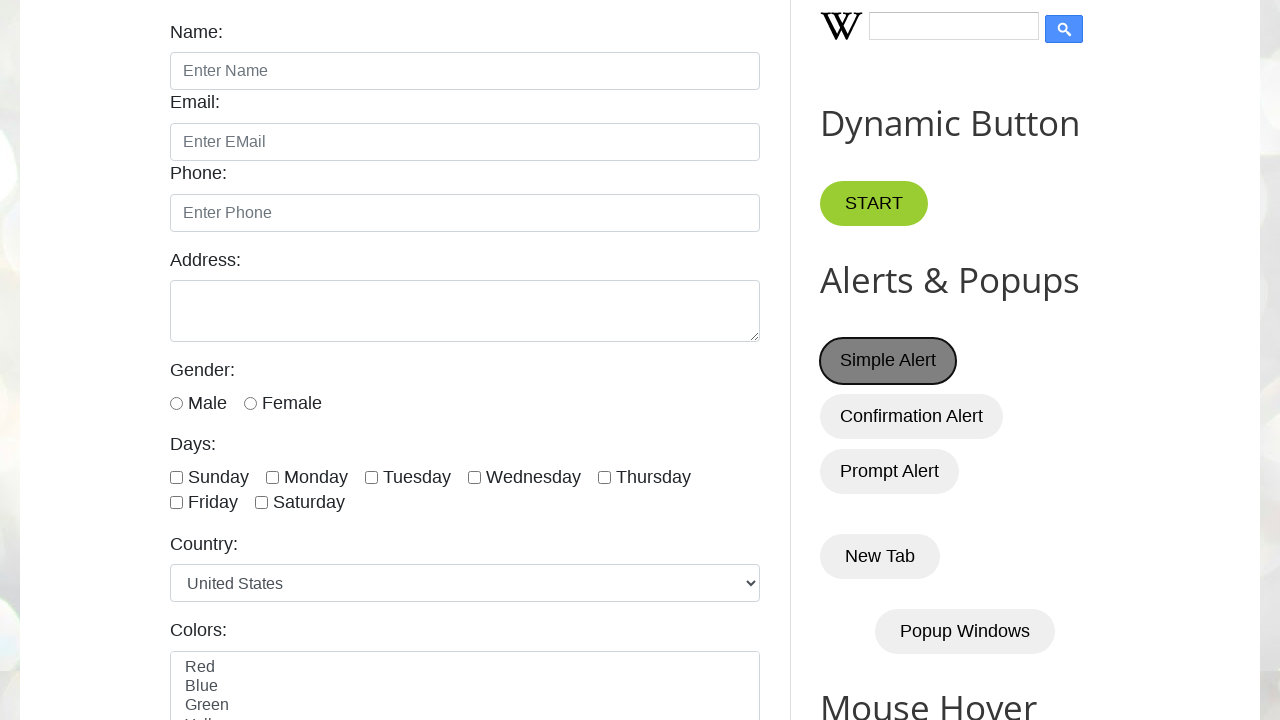

Waited 1 second after dismissing alert
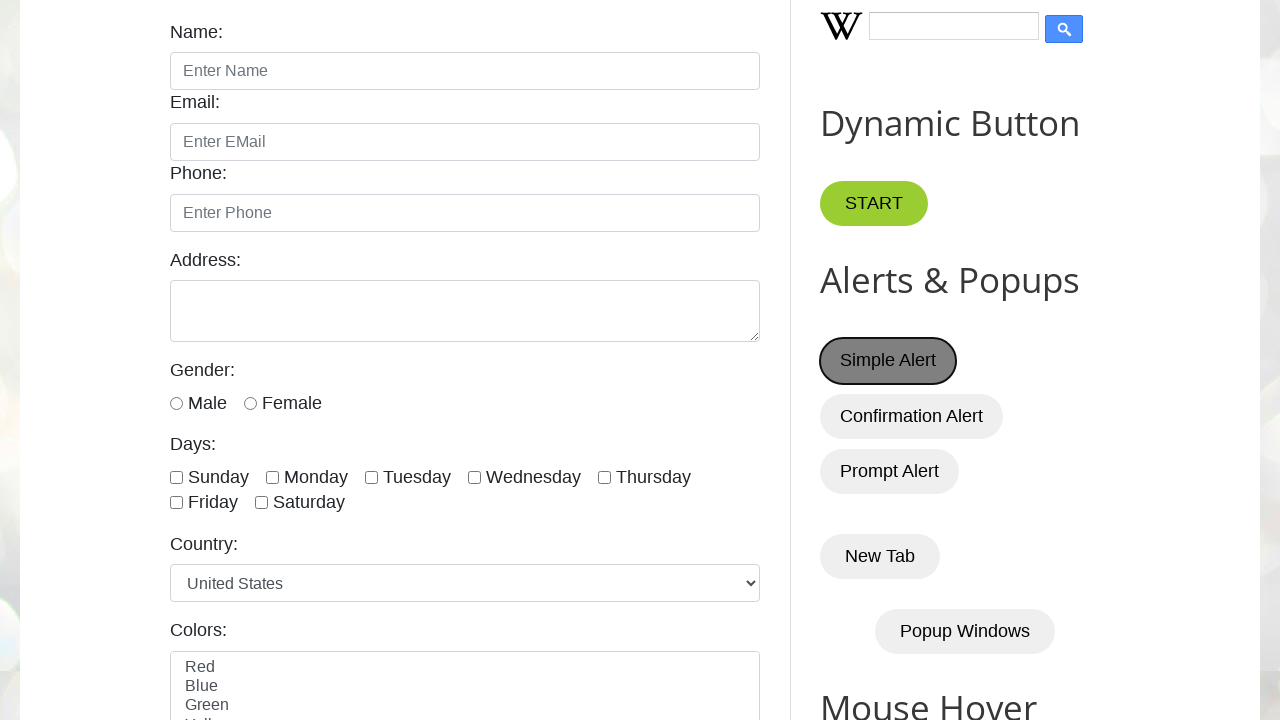

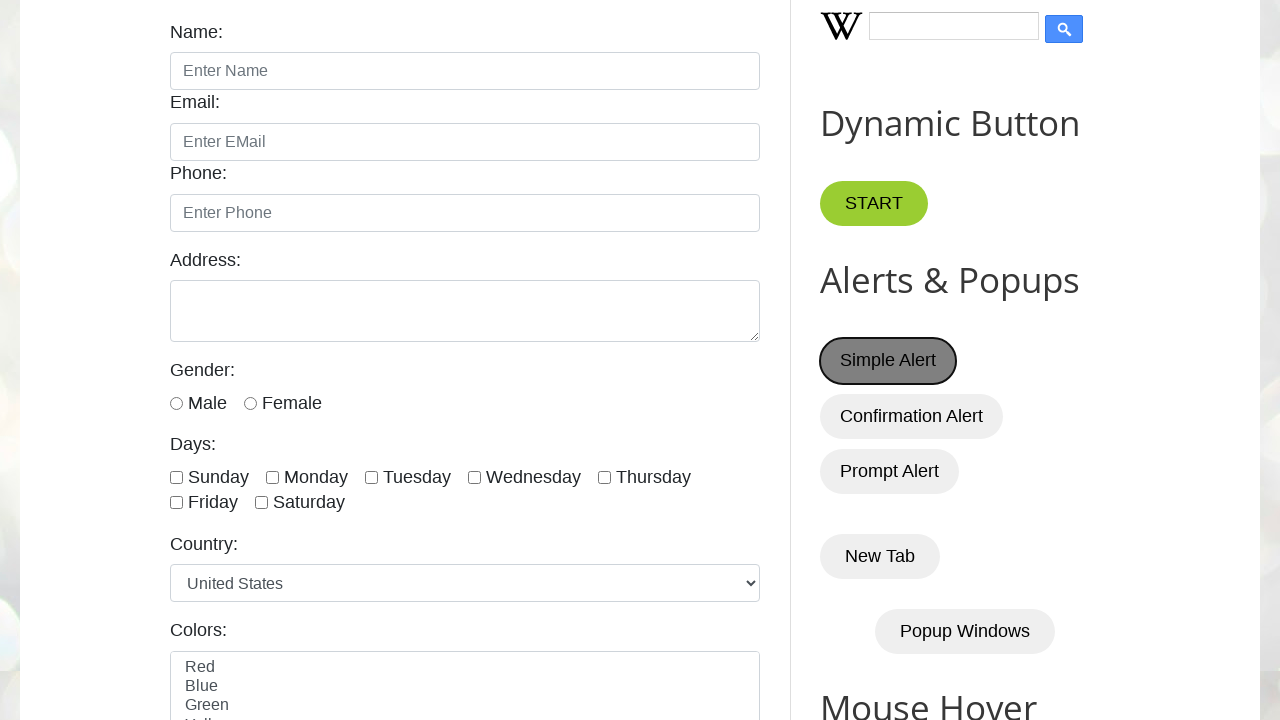